Tests checkbox interaction by scrolling to a specific element, toggling a checkbox multiple times, and verifying its state

Starting URL: https://artoftesting.com/samplesiteforselenium

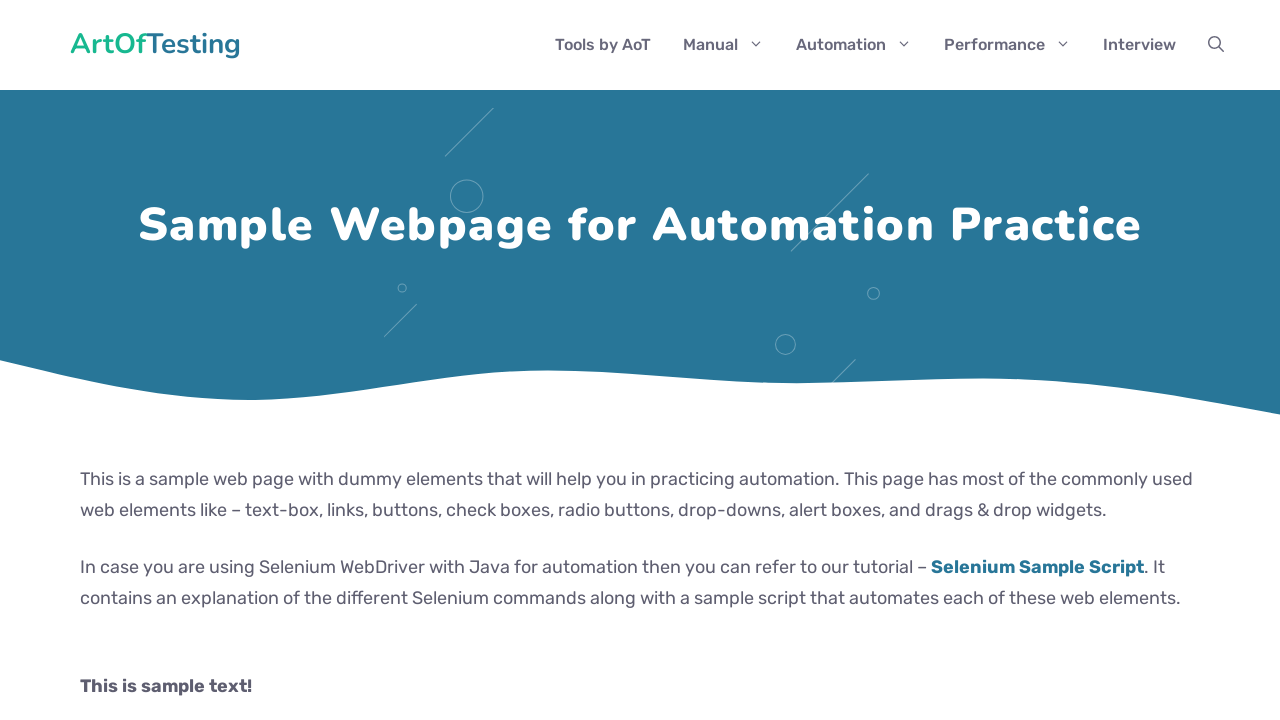

Scrolled to ConfirmBox element
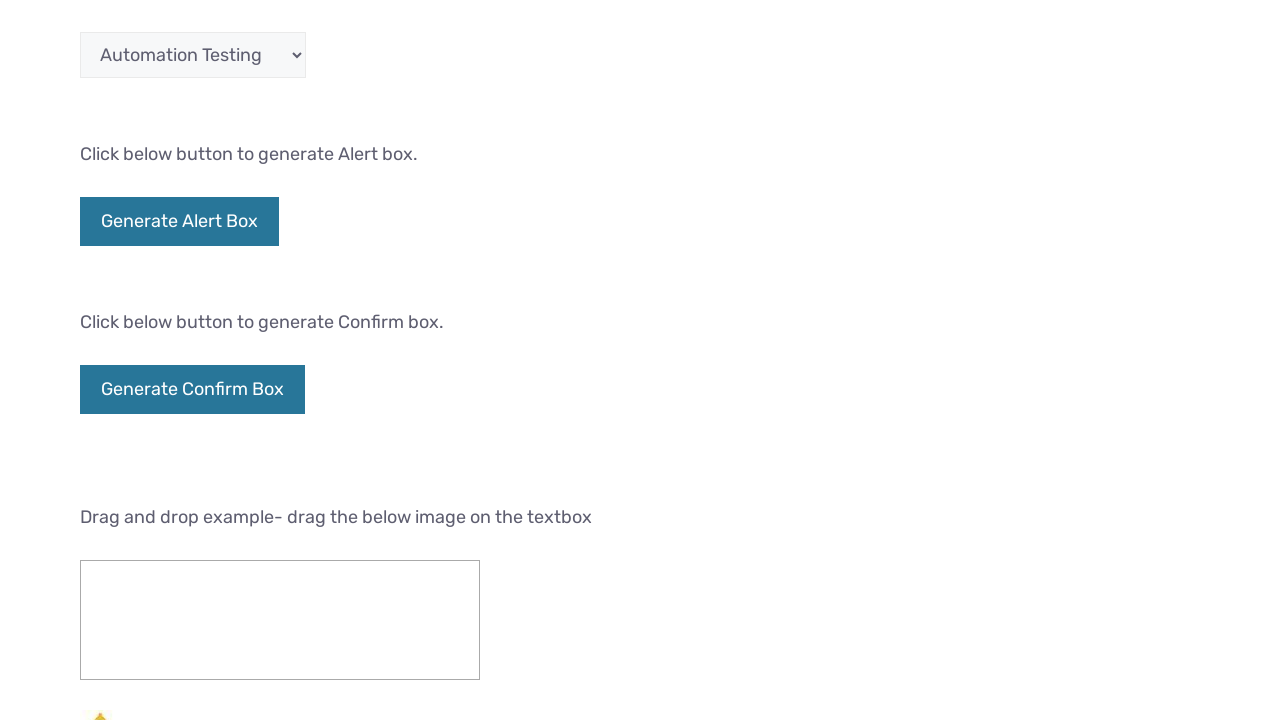

Located target checkbox element
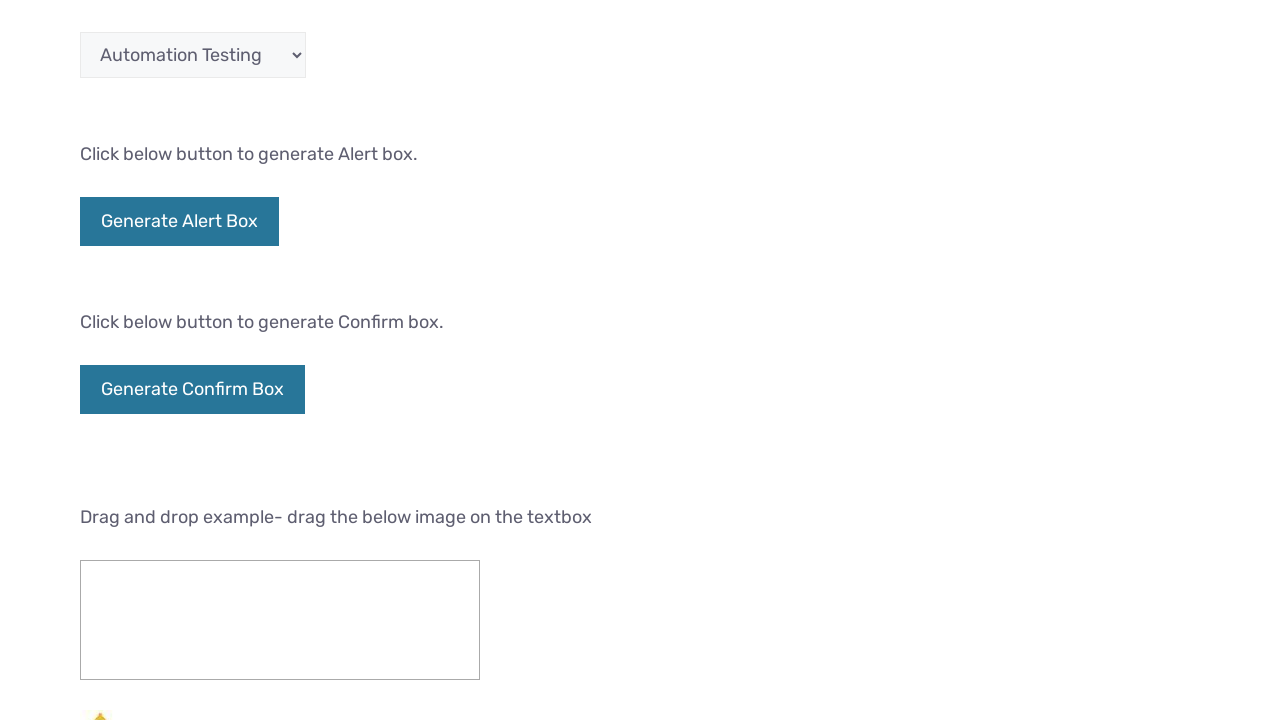

Clicked checkbox first time at (86, 360) on xpath=//*[@id='commonWebElements']/form[2]/input[1]
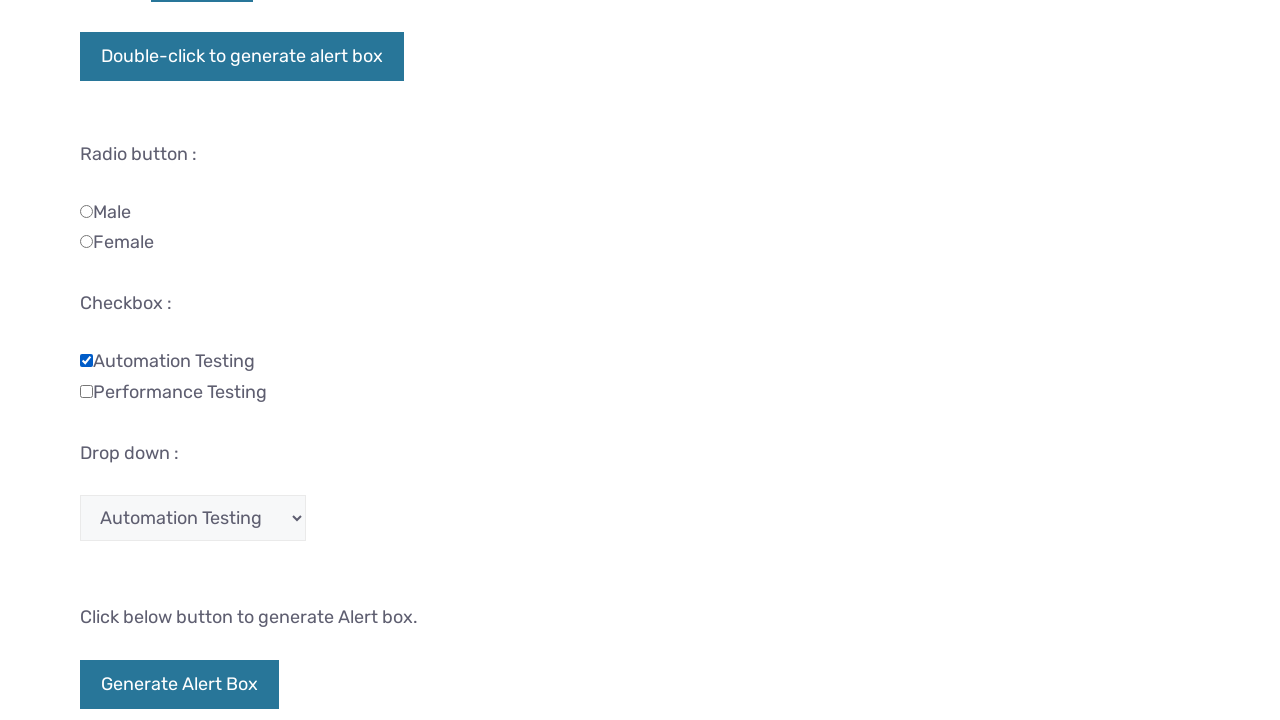

Waited 2000ms after first checkbox click
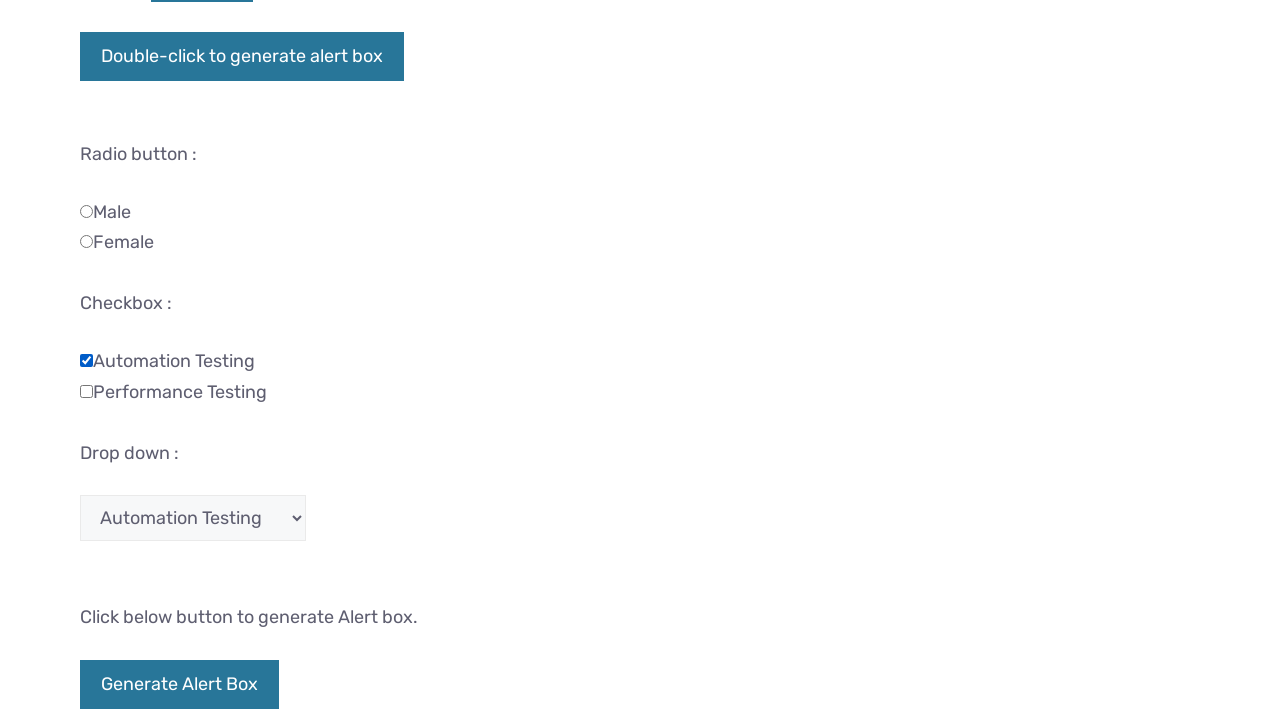

Clicked checkbox second time at (86, 360) on xpath=//*[@id='commonWebElements']/form[2]/input[1]
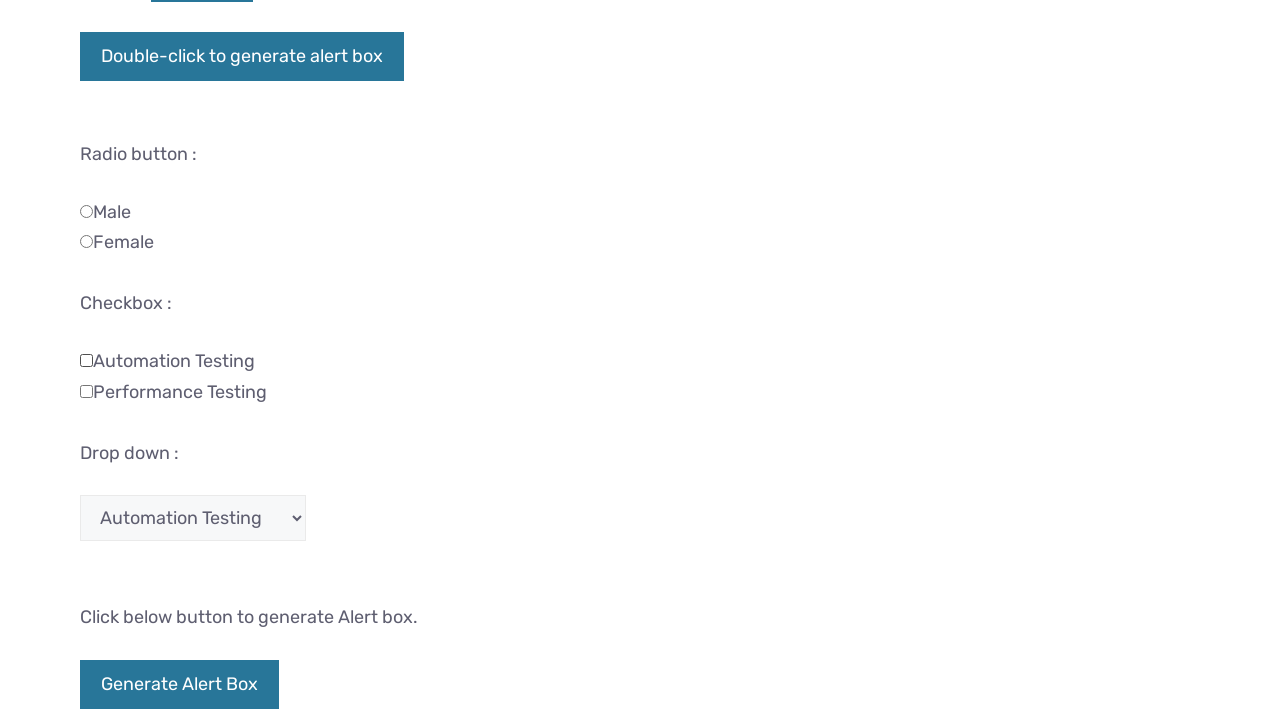

Waited 2000ms after second checkbox click
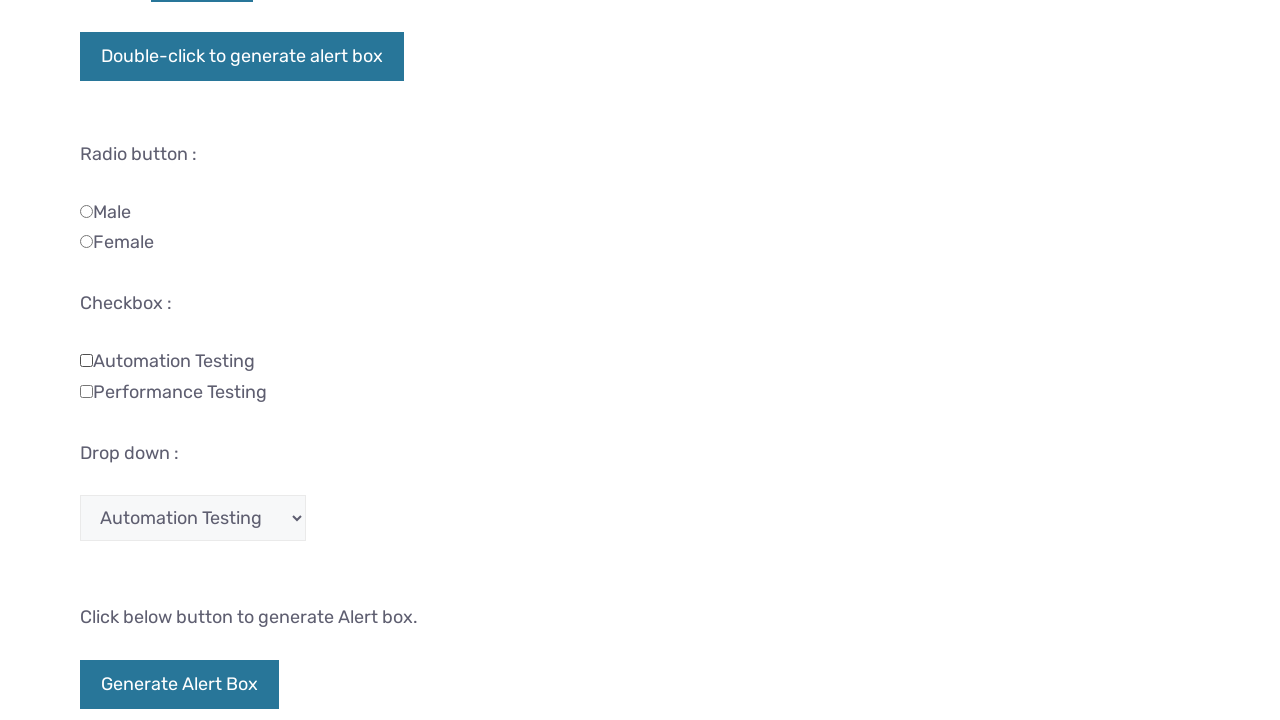

Verified checkbox state: False
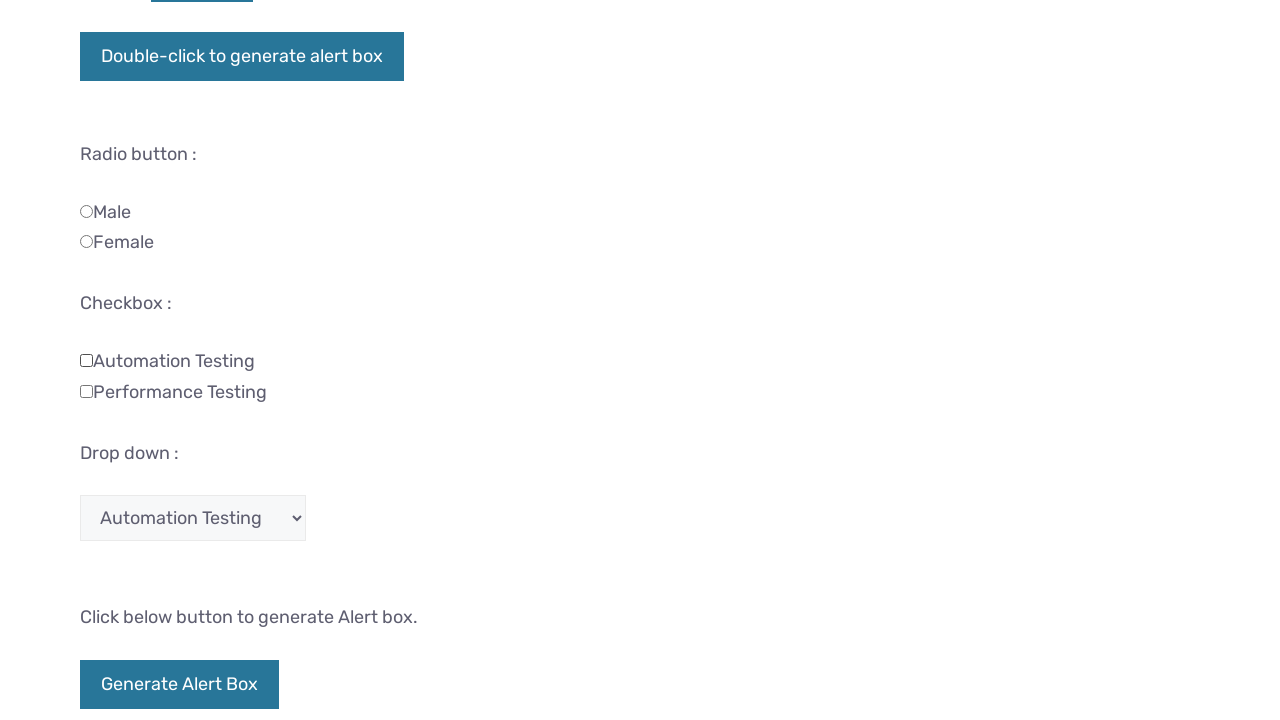

Counted total checkboxes on page: 2
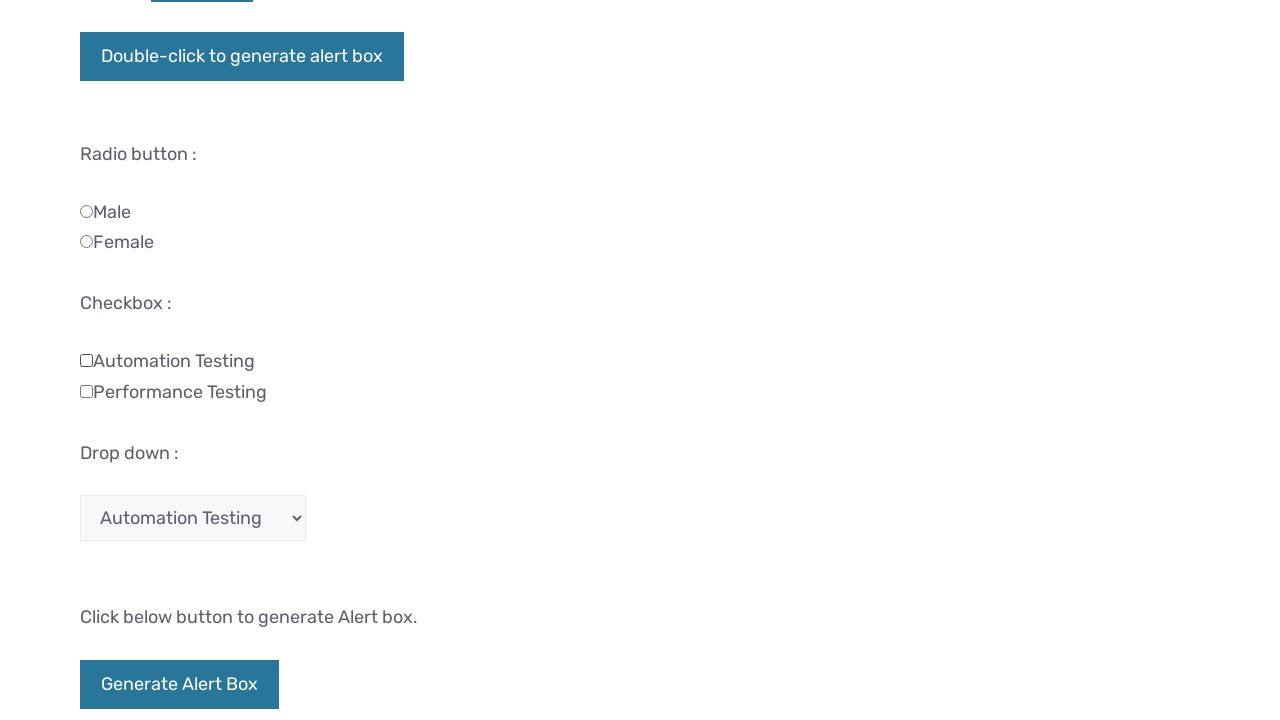

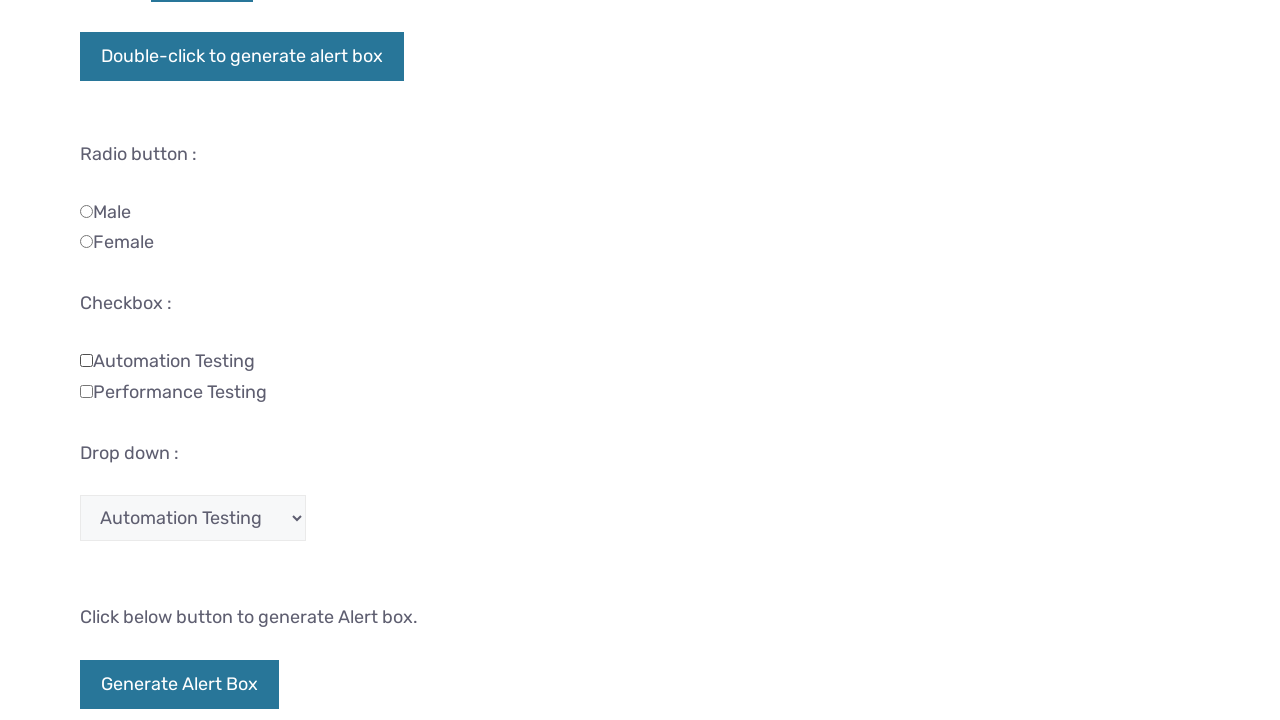